Tests e-commerce shopping flow by searching for products containing "Cash", adding them to cart, proceeding to checkout, and placing the order

Starting URL: https://rahulshettyacademy.com/seleniumPractise/#/

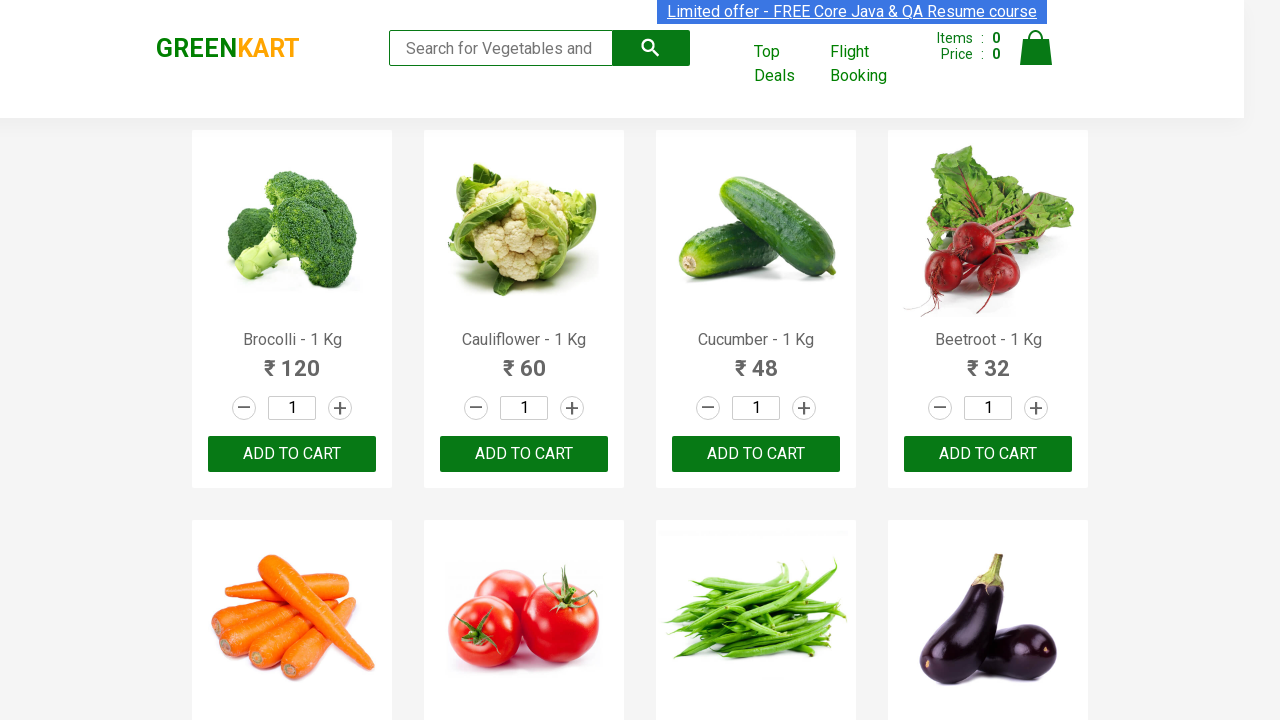

Filled search box with 'ca' to find products containing 'Cash' on .search-keyword
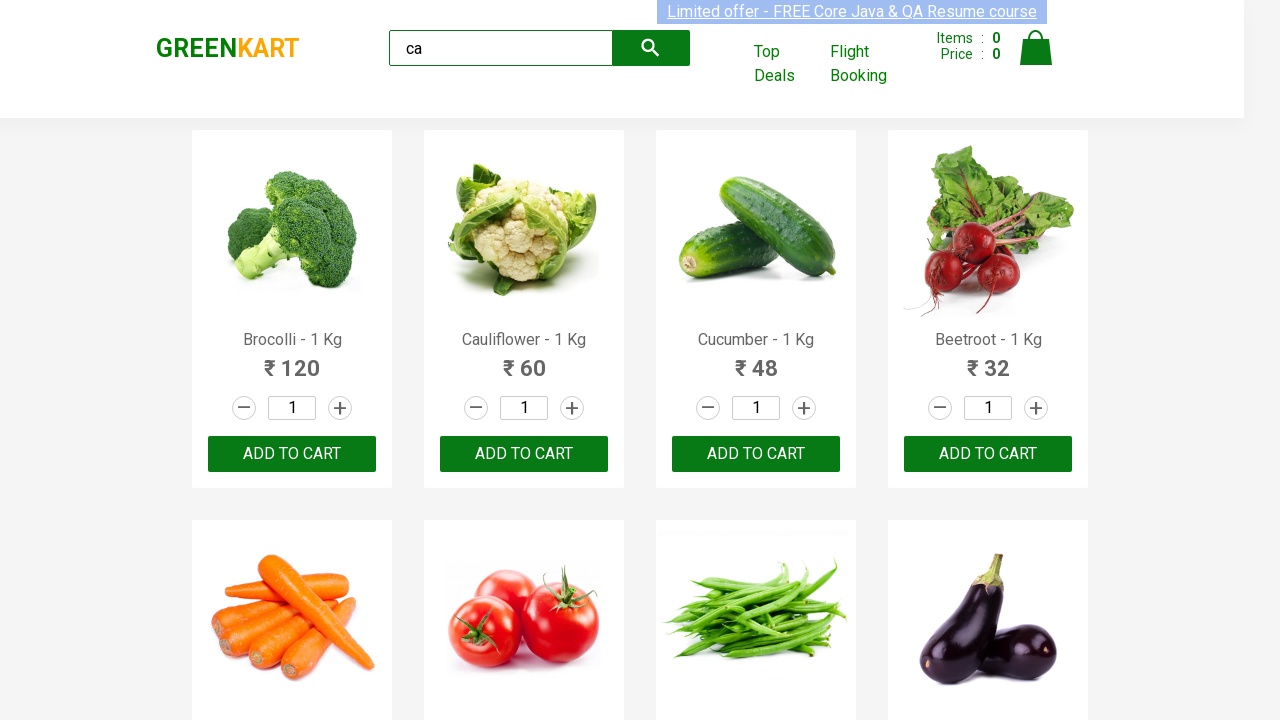

Waited 2 seconds for search results to load
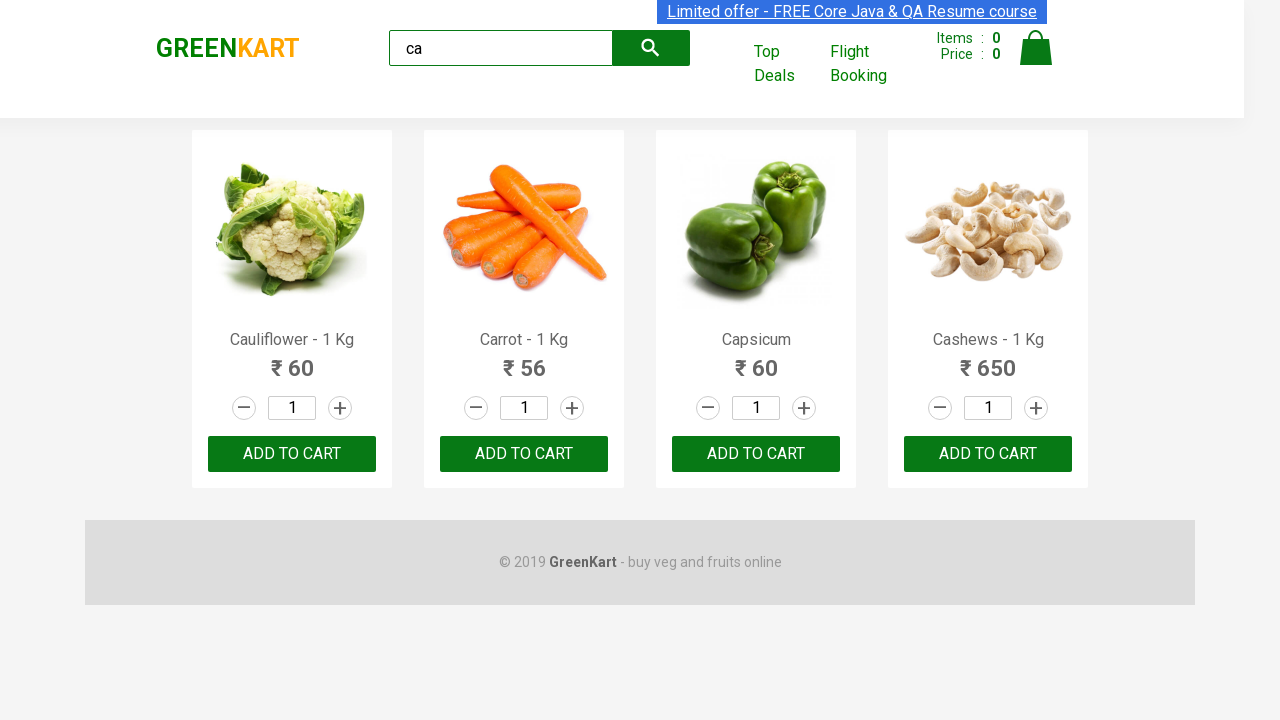

Located all product elements on the page
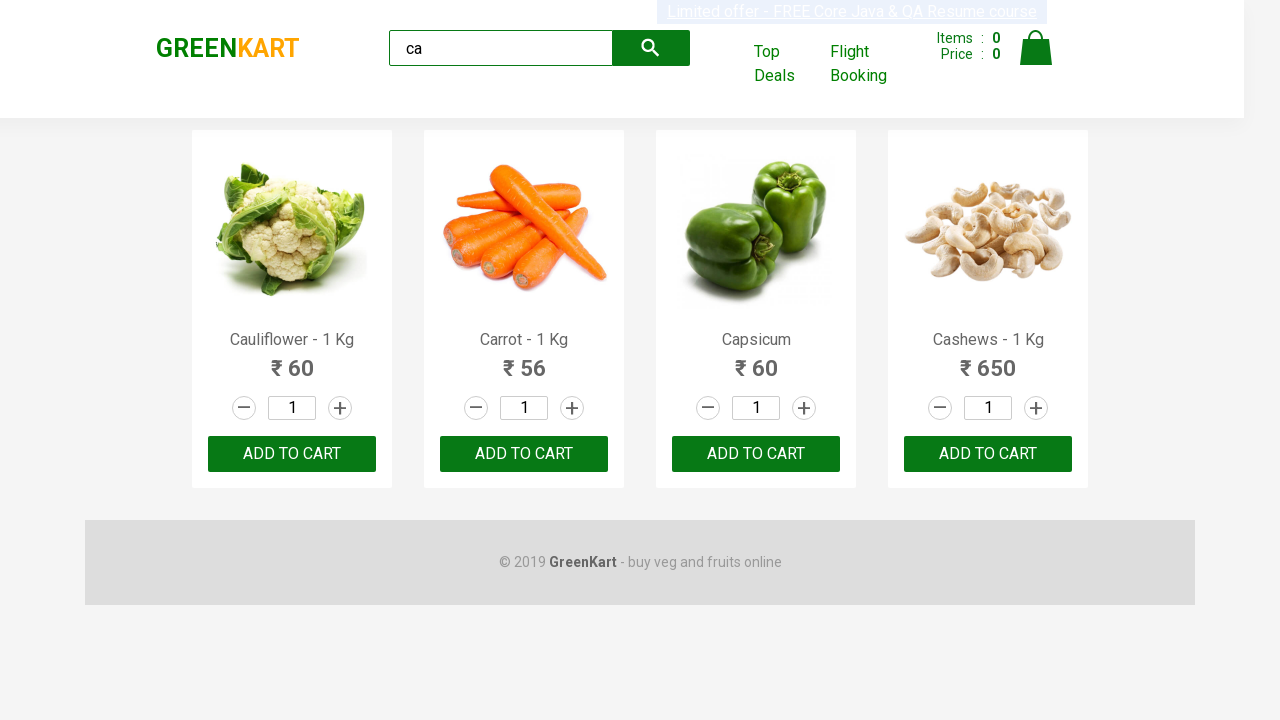

Retrieved product name: 'Cauliflower - 1 Kg'
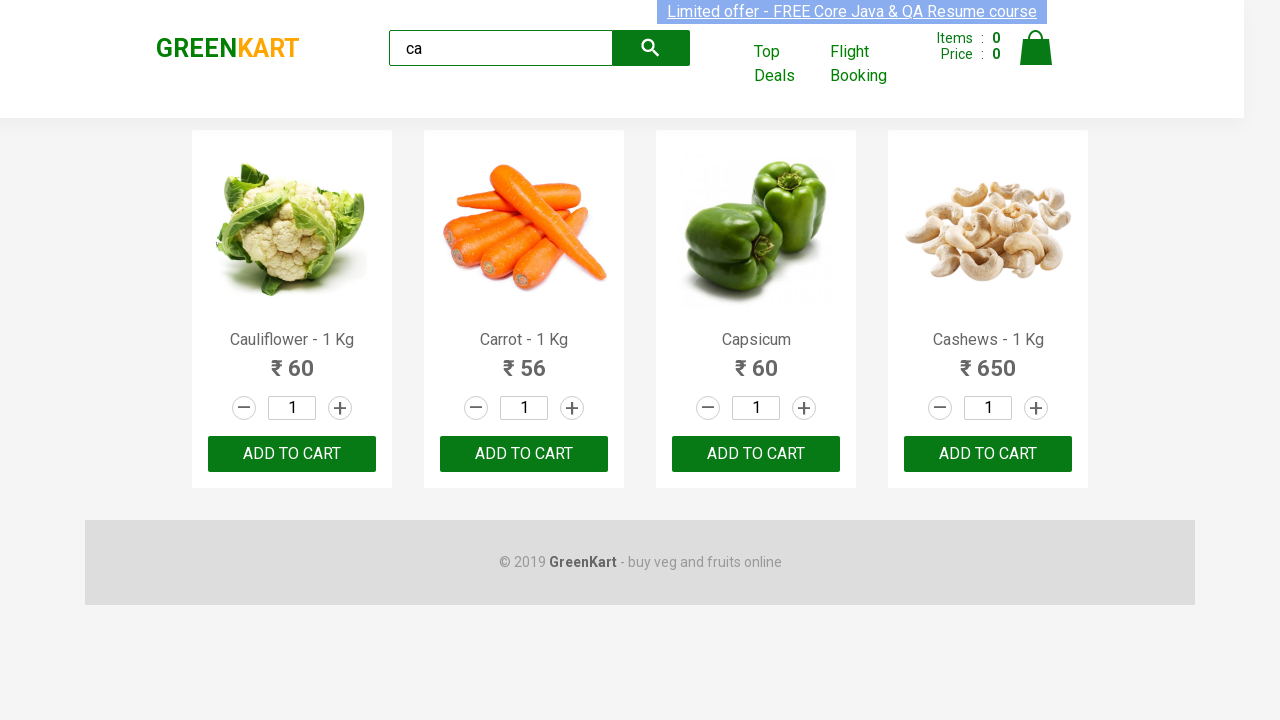

Retrieved product name: 'Carrot - 1 Kg'
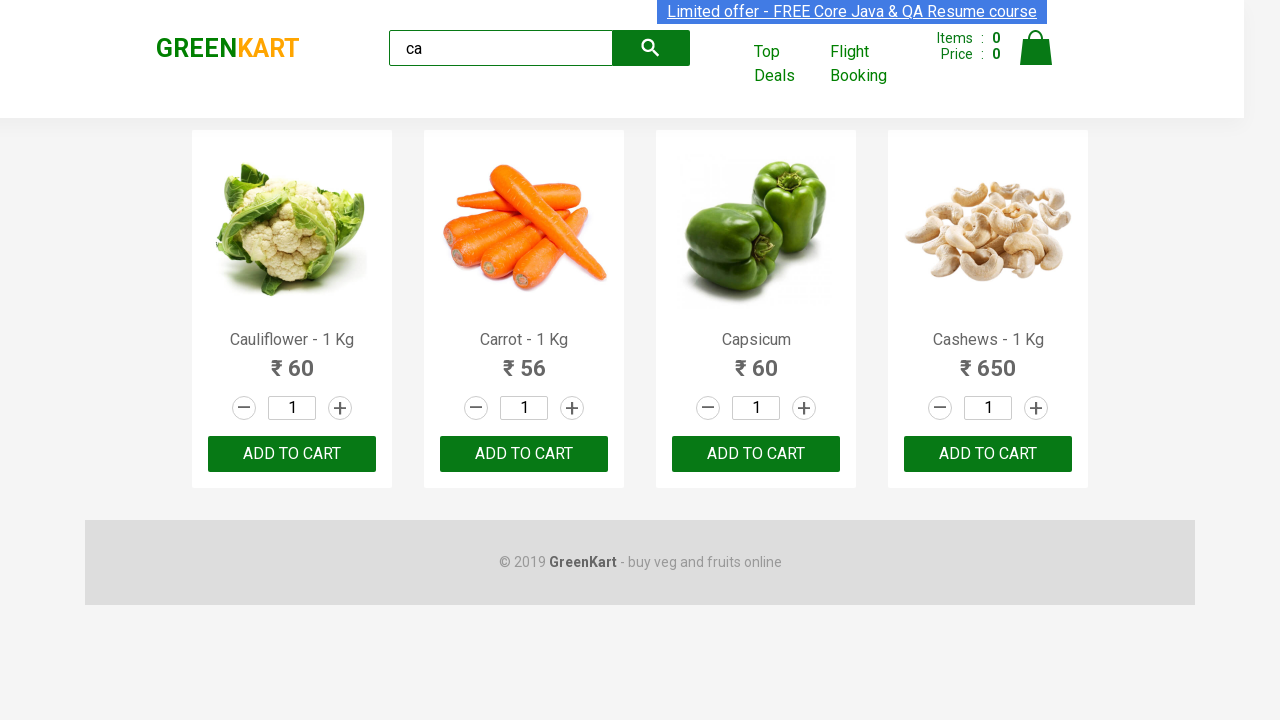

Retrieved product name: 'Capsicum'
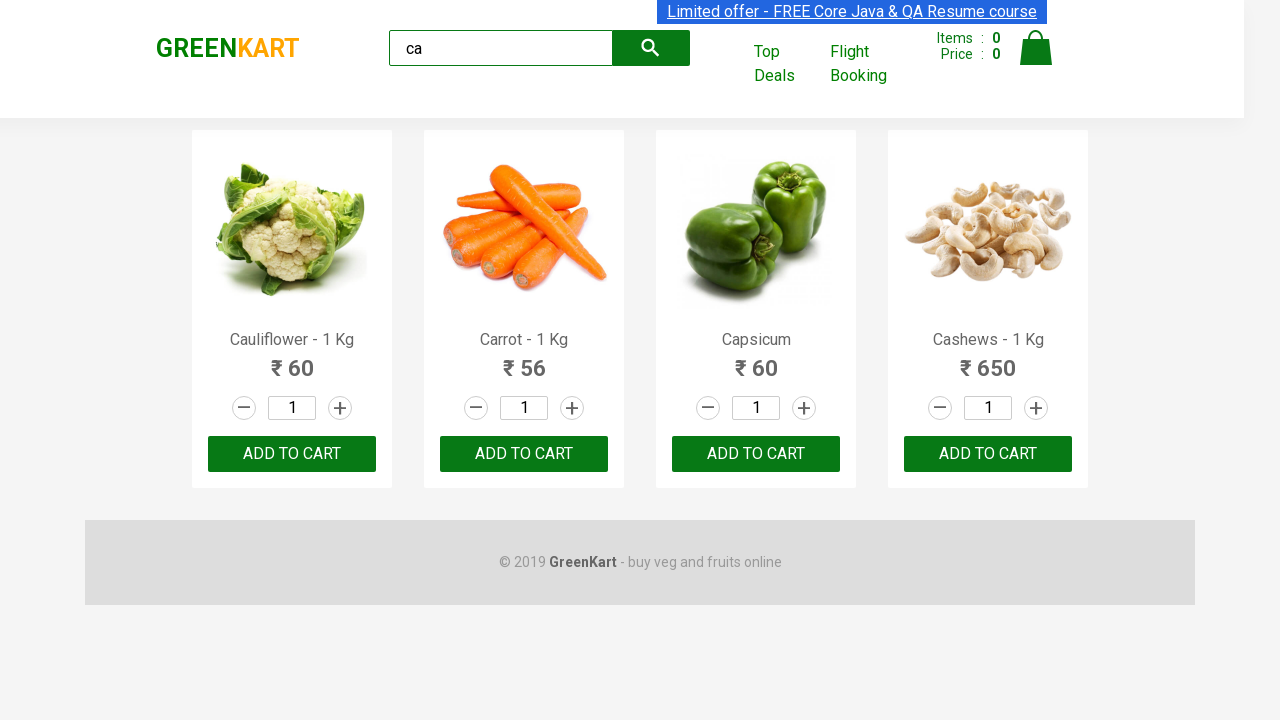

Retrieved product name: 'Cashews - 1 Kg'
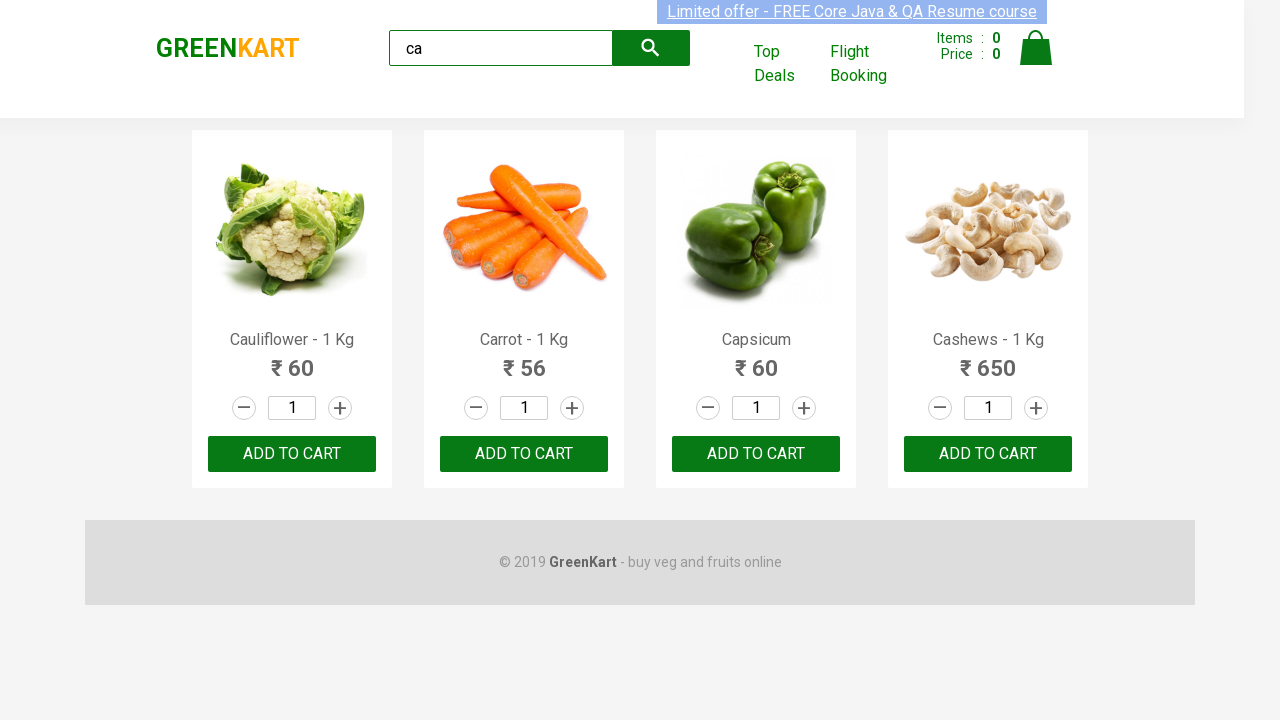

Clicked 'Add to Cart' button for product 'Cashews - 1 Kg' containing 'Cash' at (988, 454) on .products .product >> nth=3 >> button
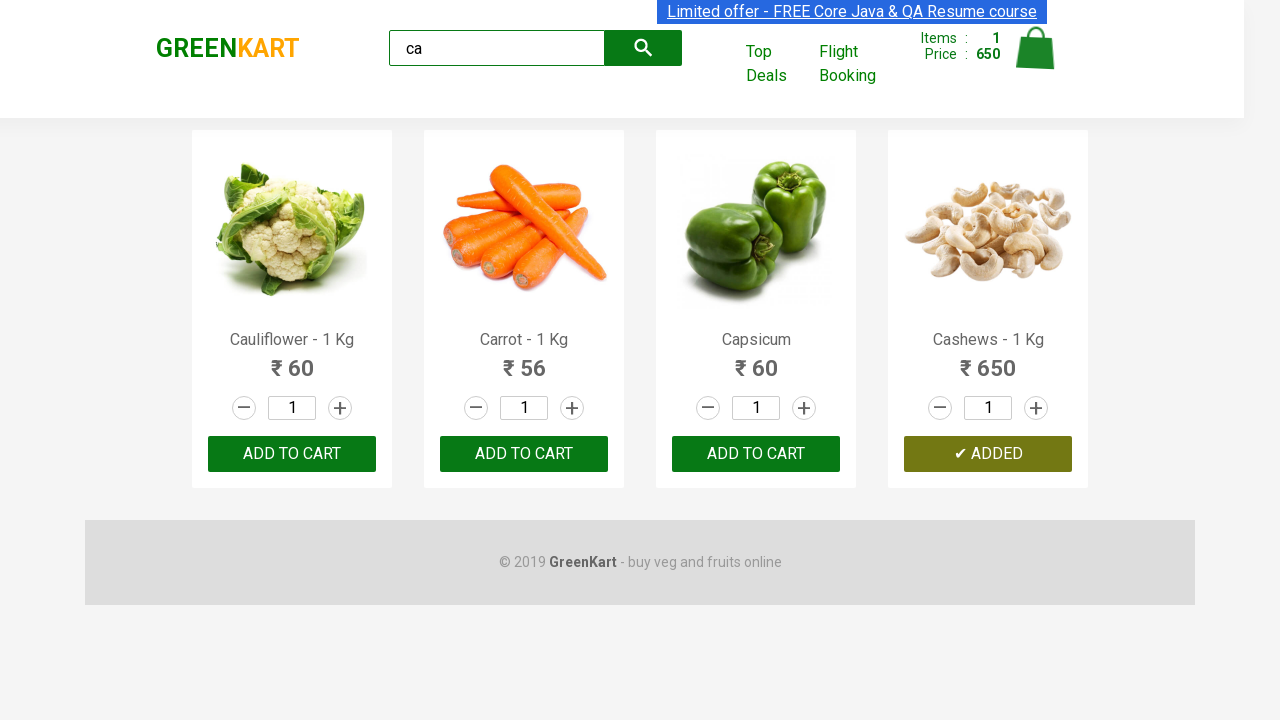

Clicked on Cart icon to view shopping cart at (1036, 48) on [alt="Cart"]
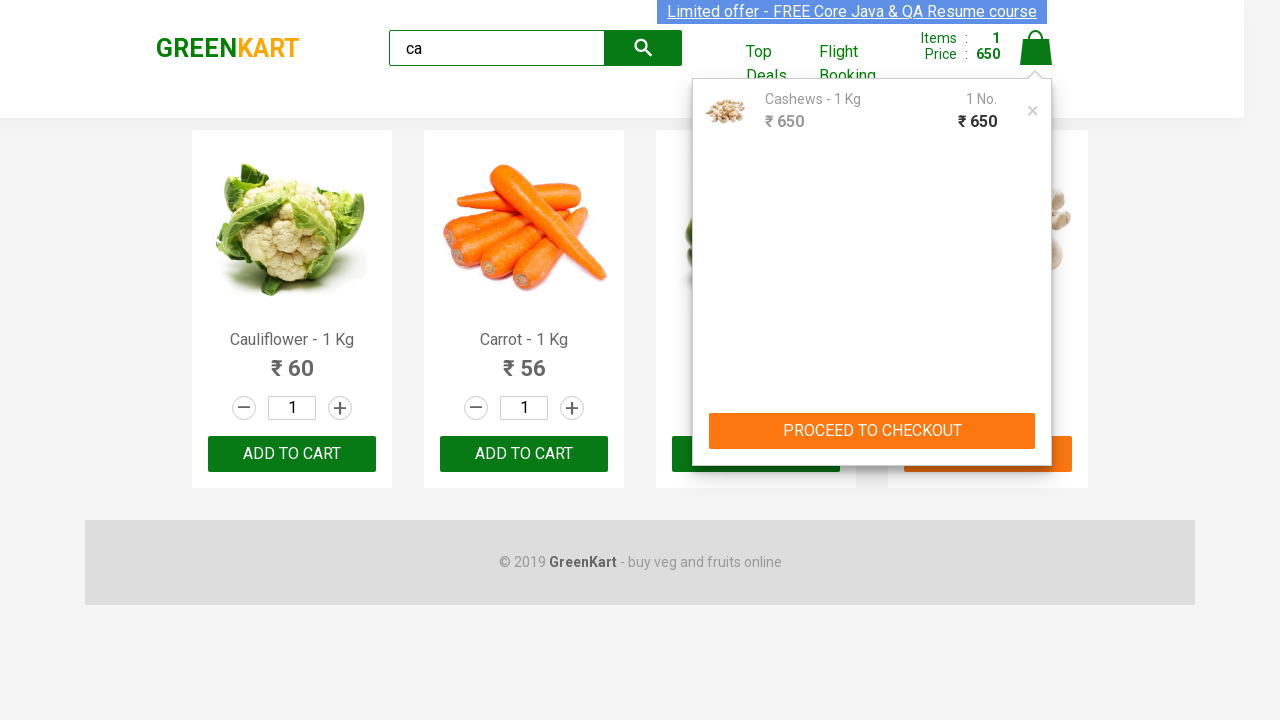

Clicked CHECKOUT button to proceed to checkout at (872, 431) on text=CHECKOUT
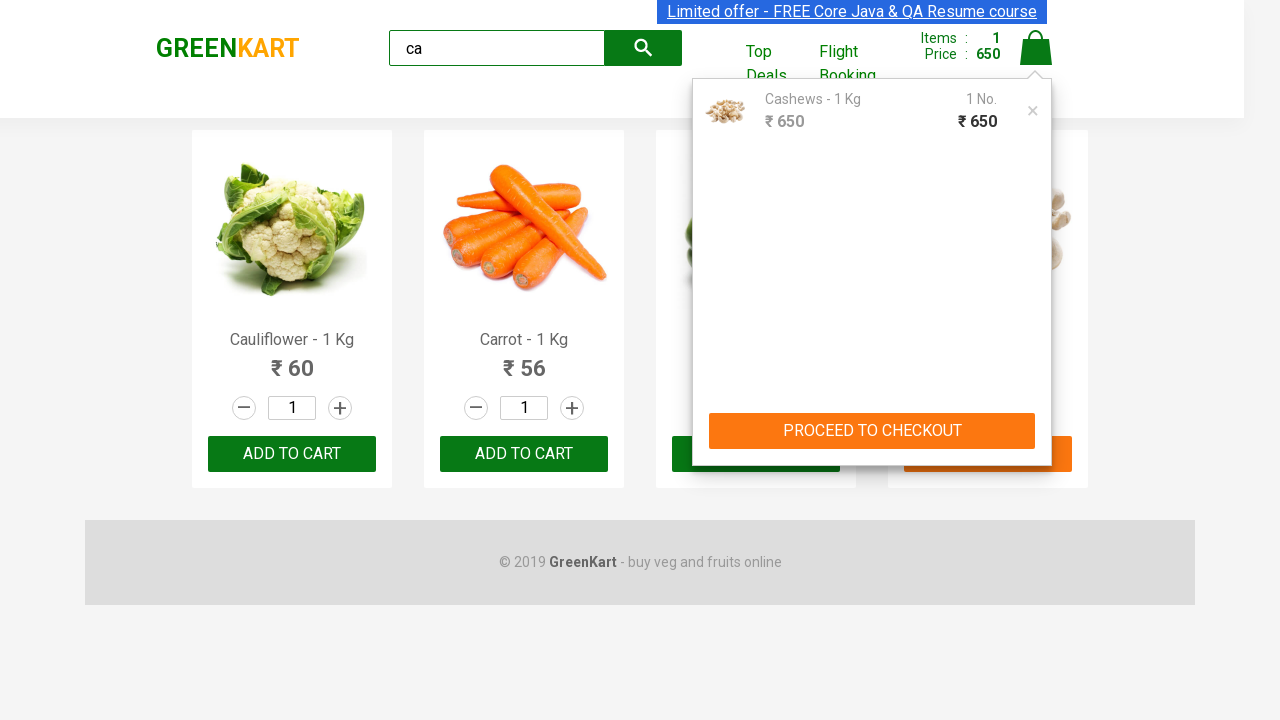

Clicked Place Order button to complete the purchase at (1036, 420) on text=Place
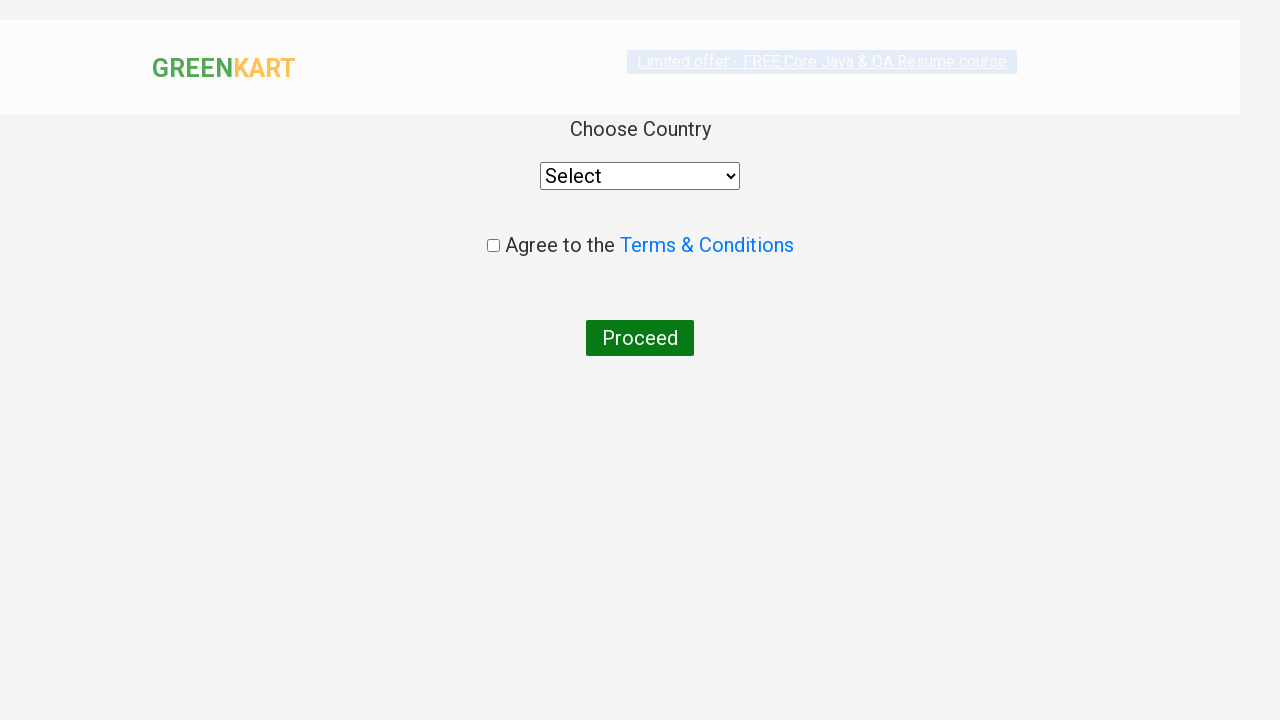

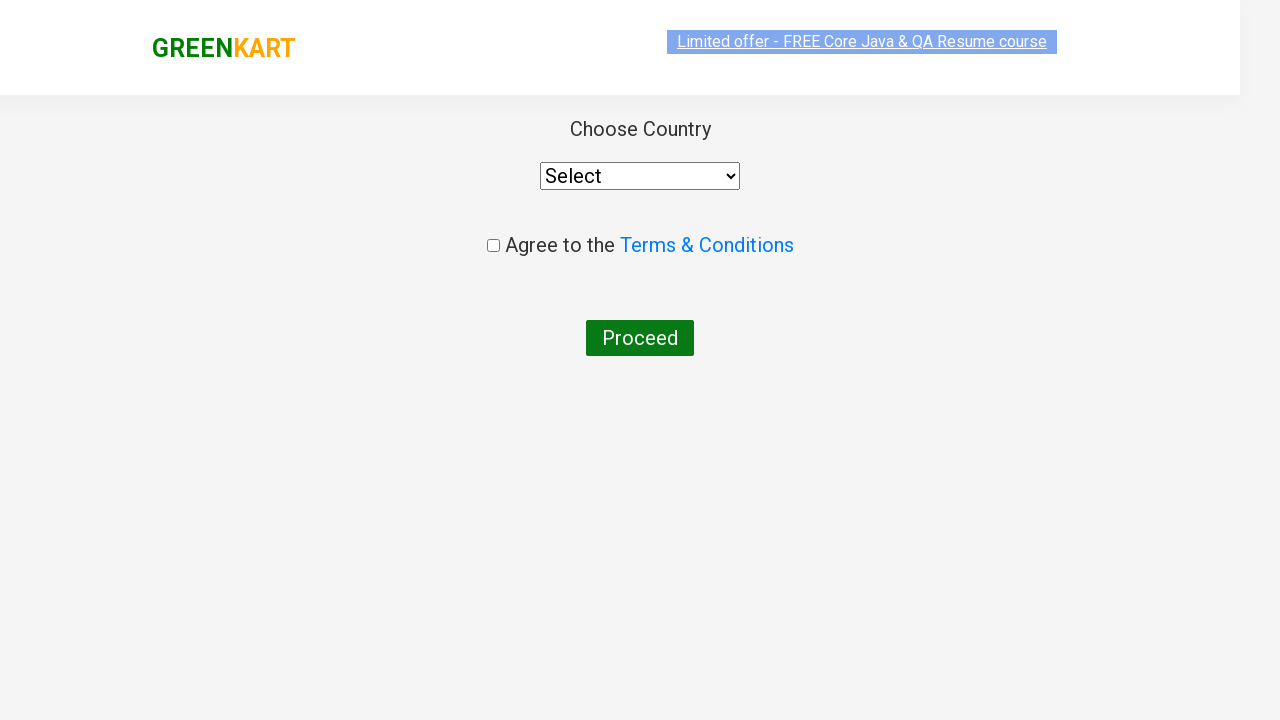